Tests browser window handle functionality by clicking a link that opens a new window, then retrieves and works with the parent window handle and all open window handles.

Starting URL: https://omayo.blogspot.com/

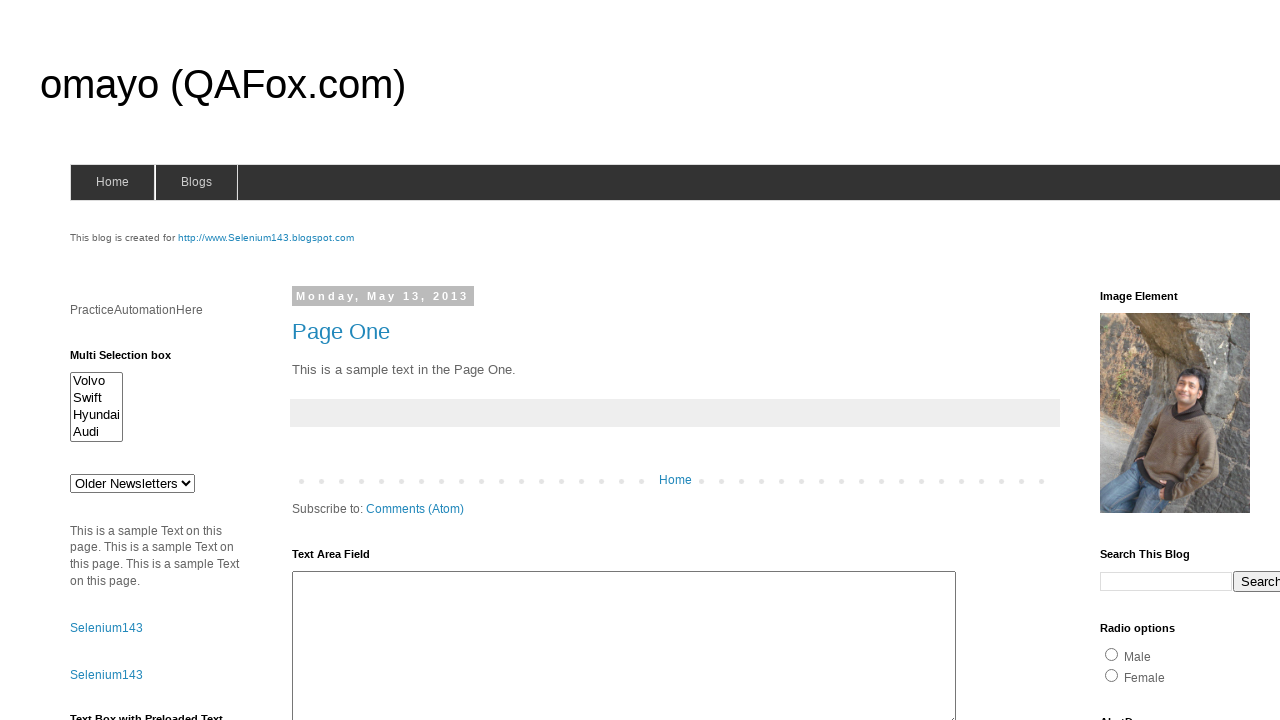

Clicked the 'Open' link to open a new window/tab at (132, 360) on xpath=//a[contains(text(),'Open')]
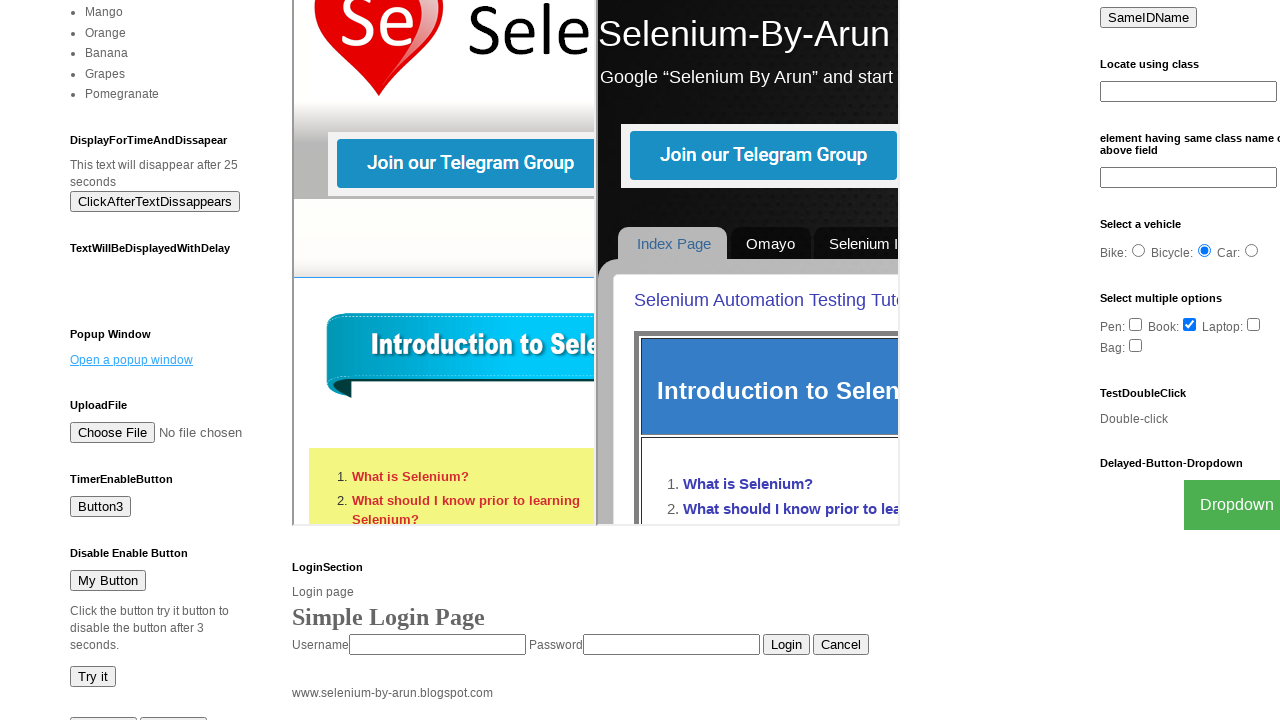

Waited 1000ms for new window/tab to open
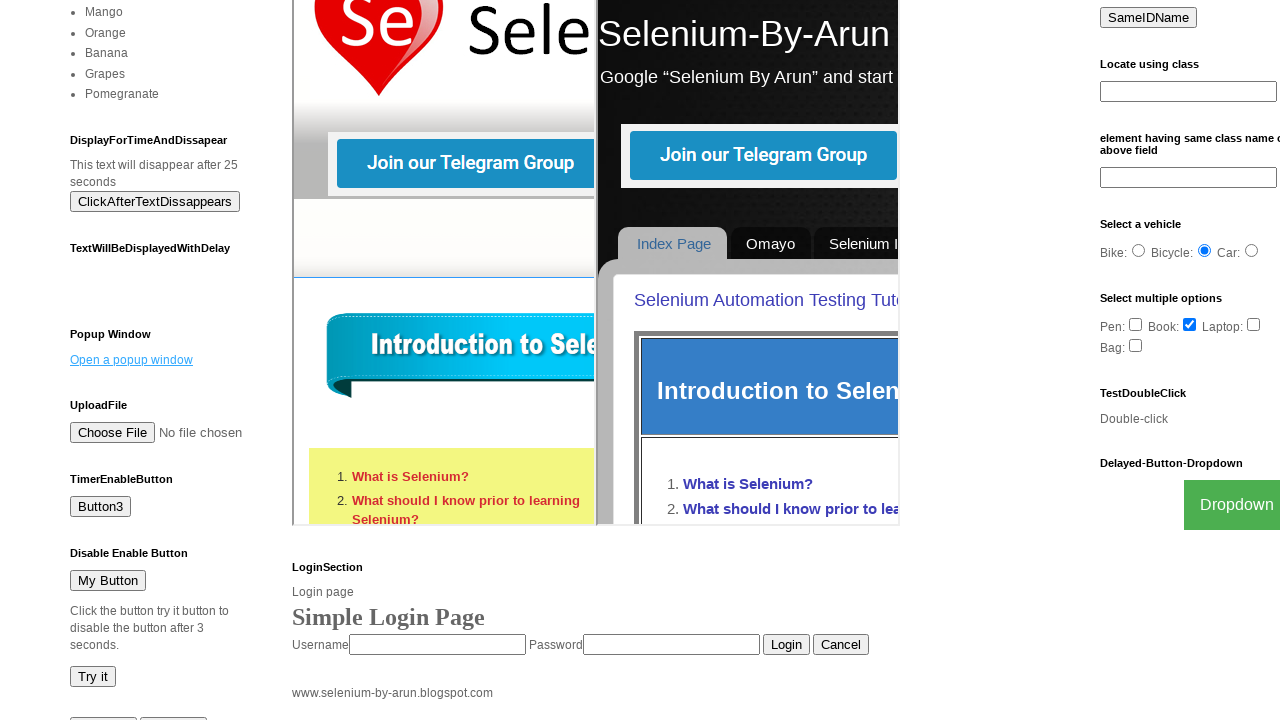

Retrieved all open pages/windows from context
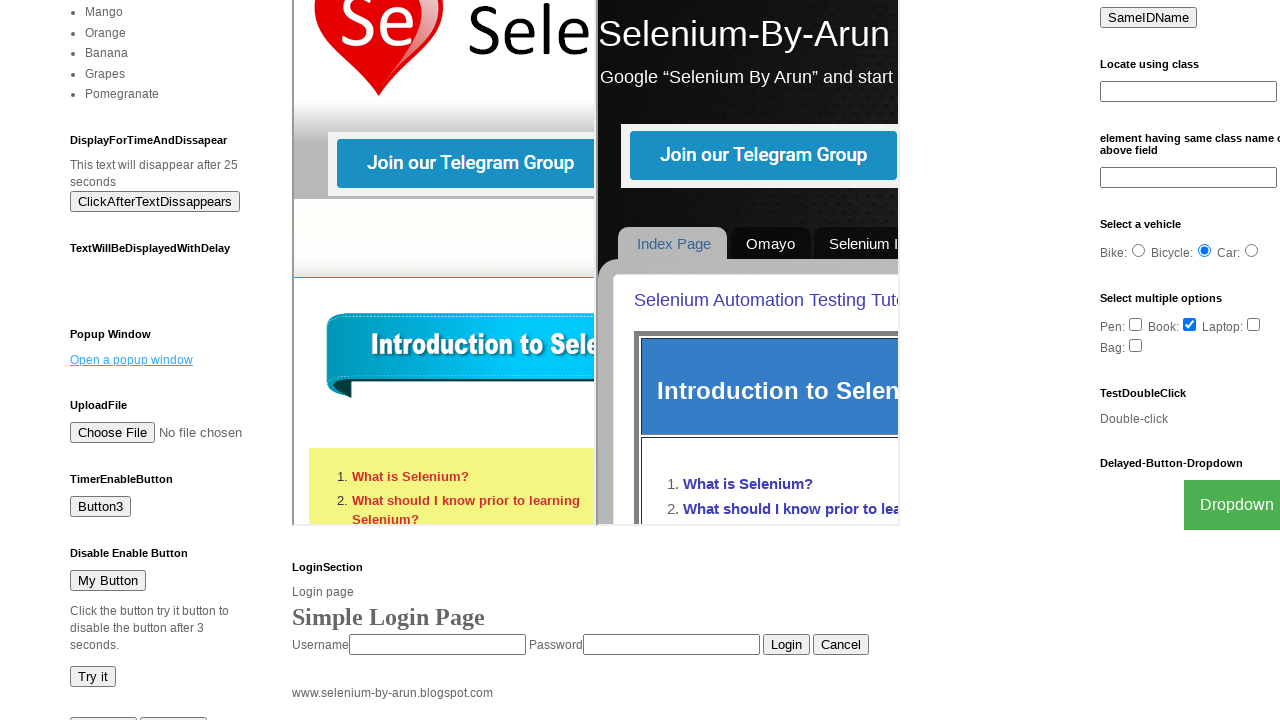

Stored parent page reference
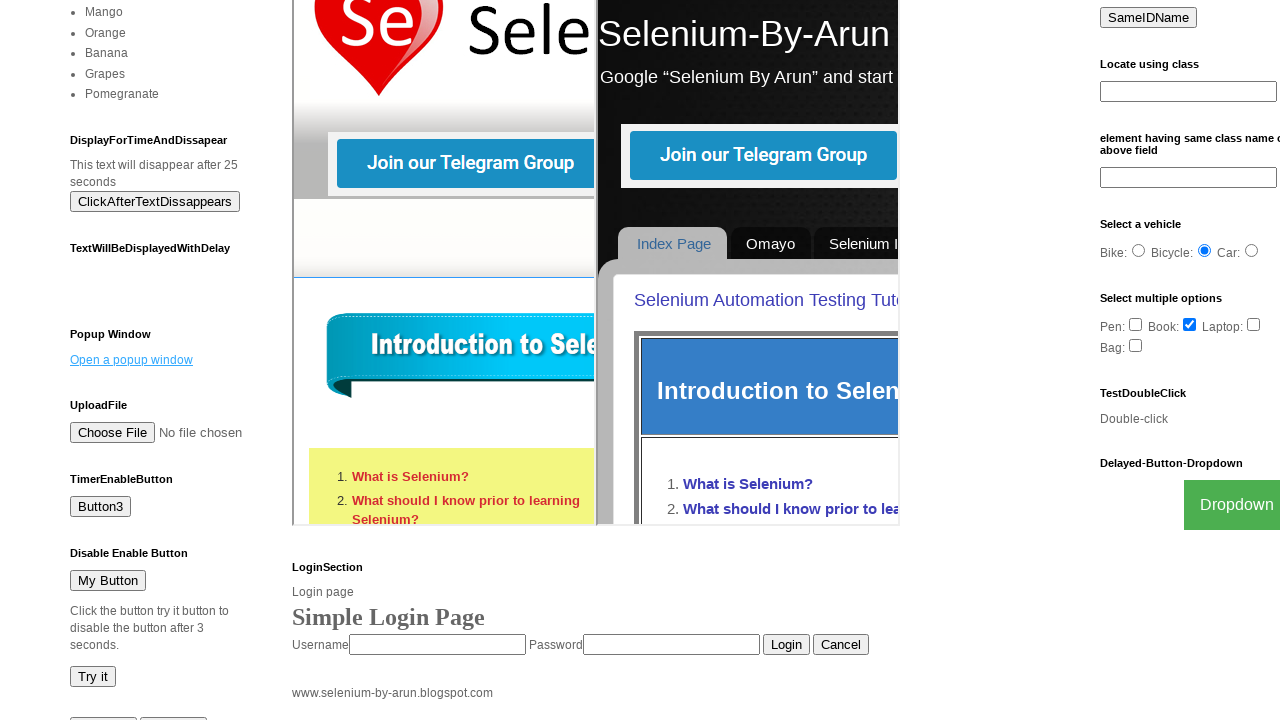

Accessed URL of page: https://omayo.blogspot.com/
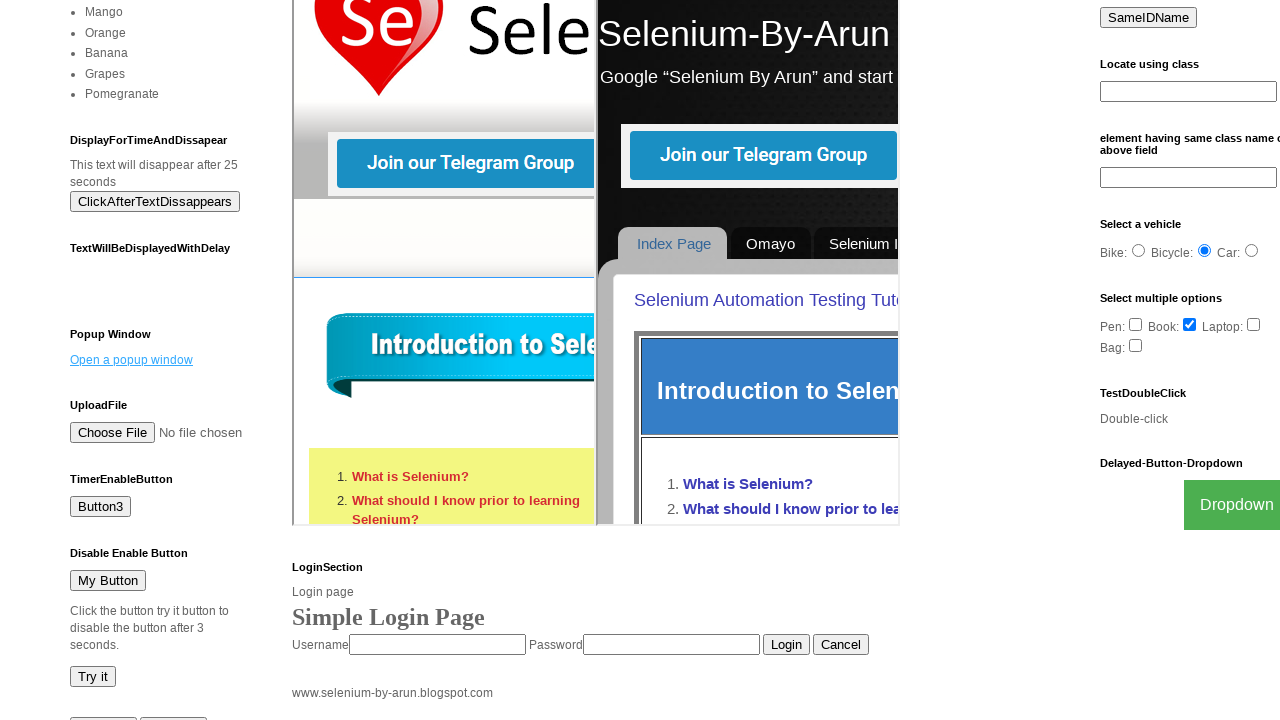

Accessed URL of page: https://the-internet.herokuapp.com/windows/new
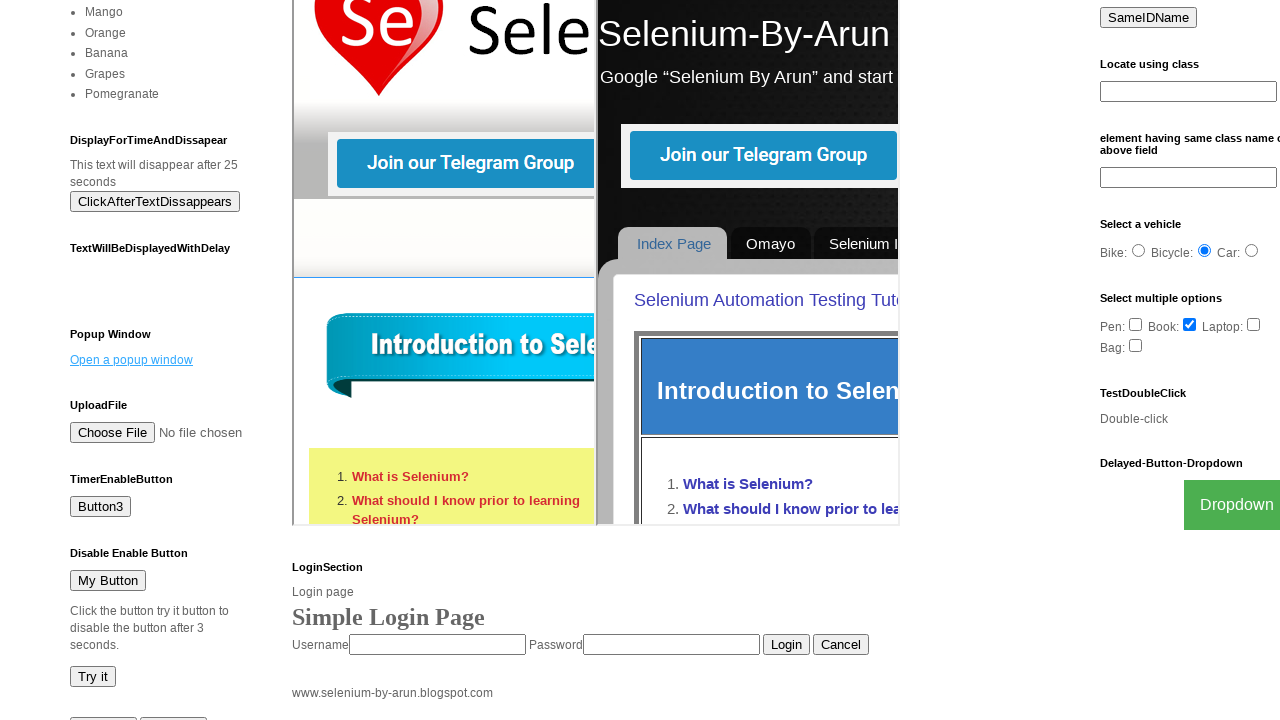

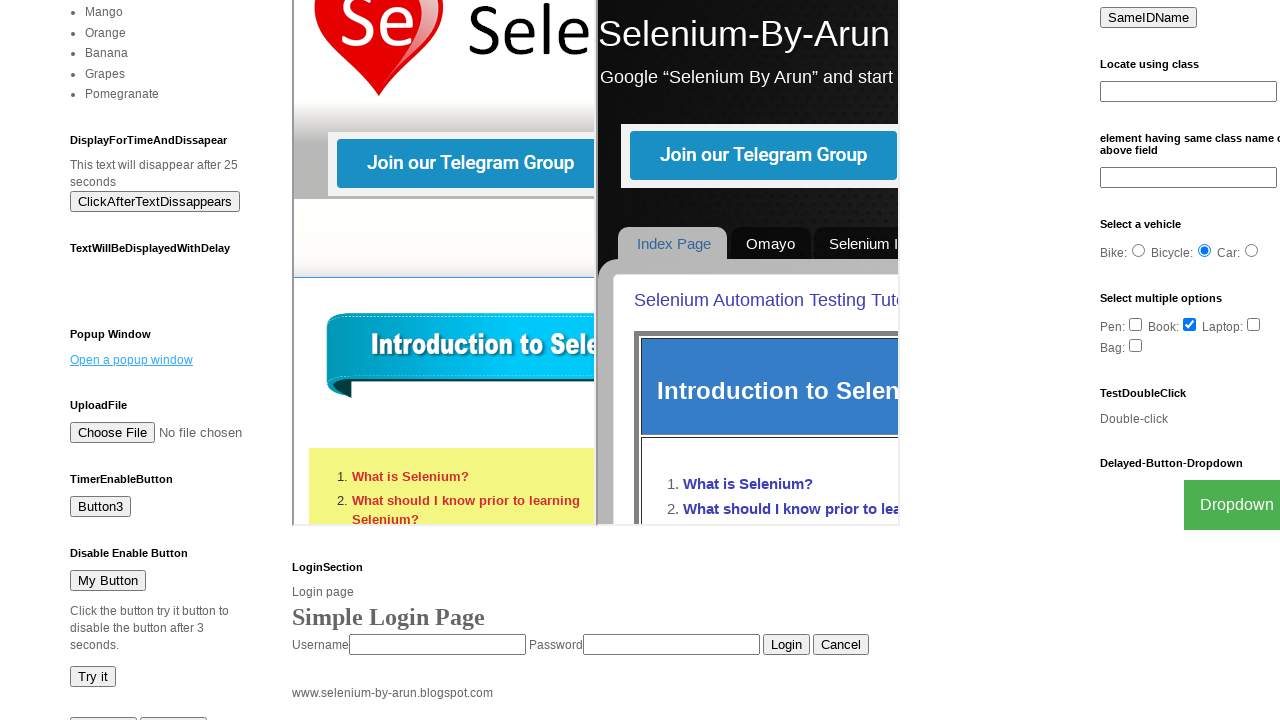